Tests the text box form on demoqa.com by clicking on the username field and entering a name value

Starting URL: https://demoqa.com/text-box

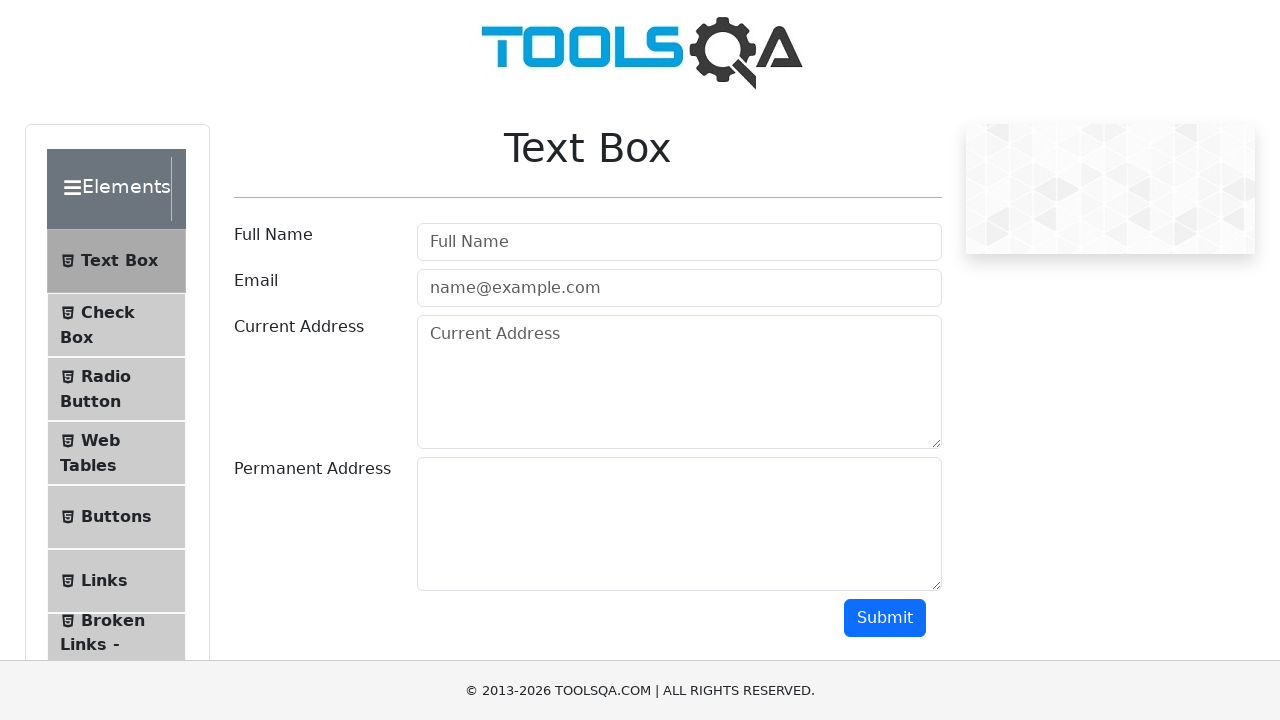

Clicked on the username field at (679, 242) on #userName
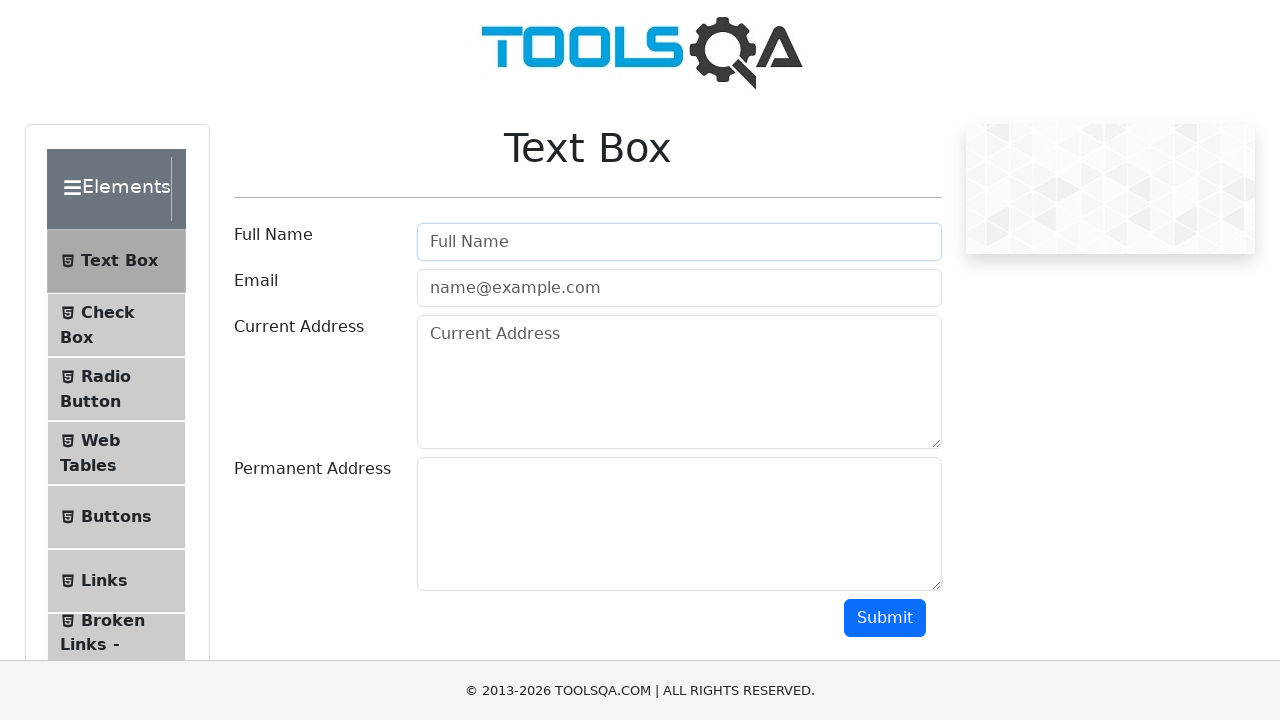

Entered 'ASENA' into the username field on #userName
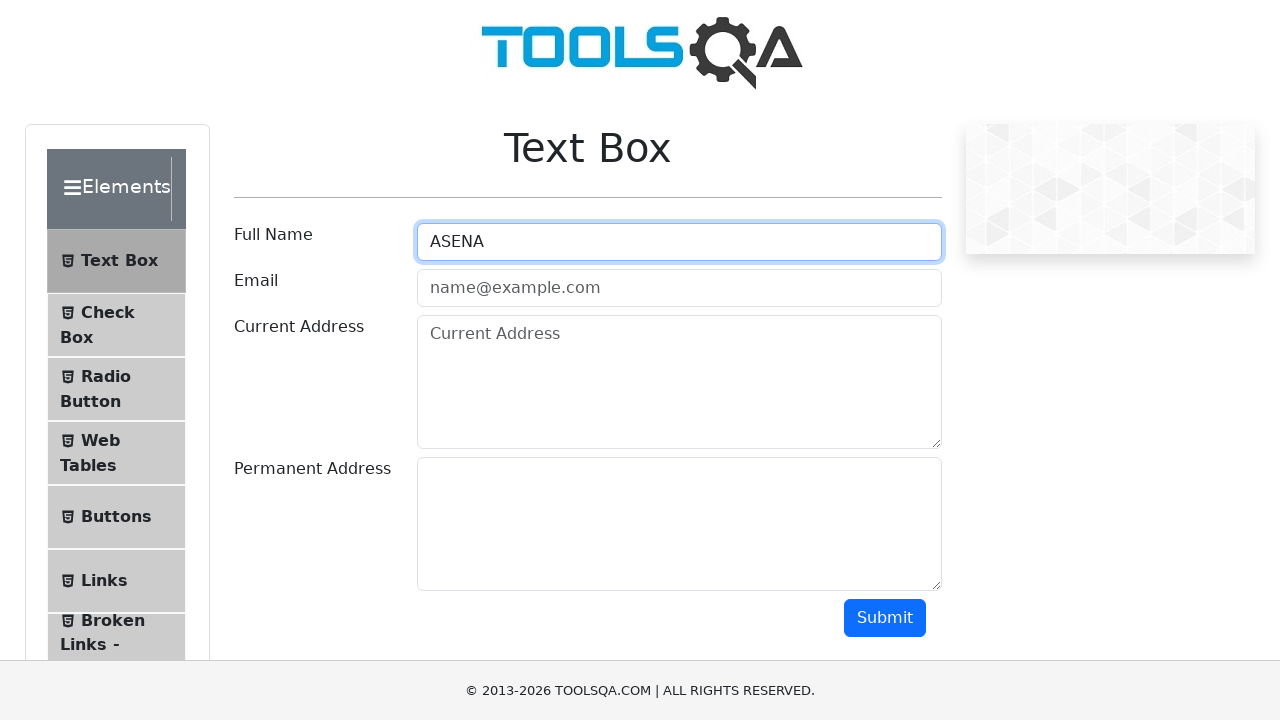

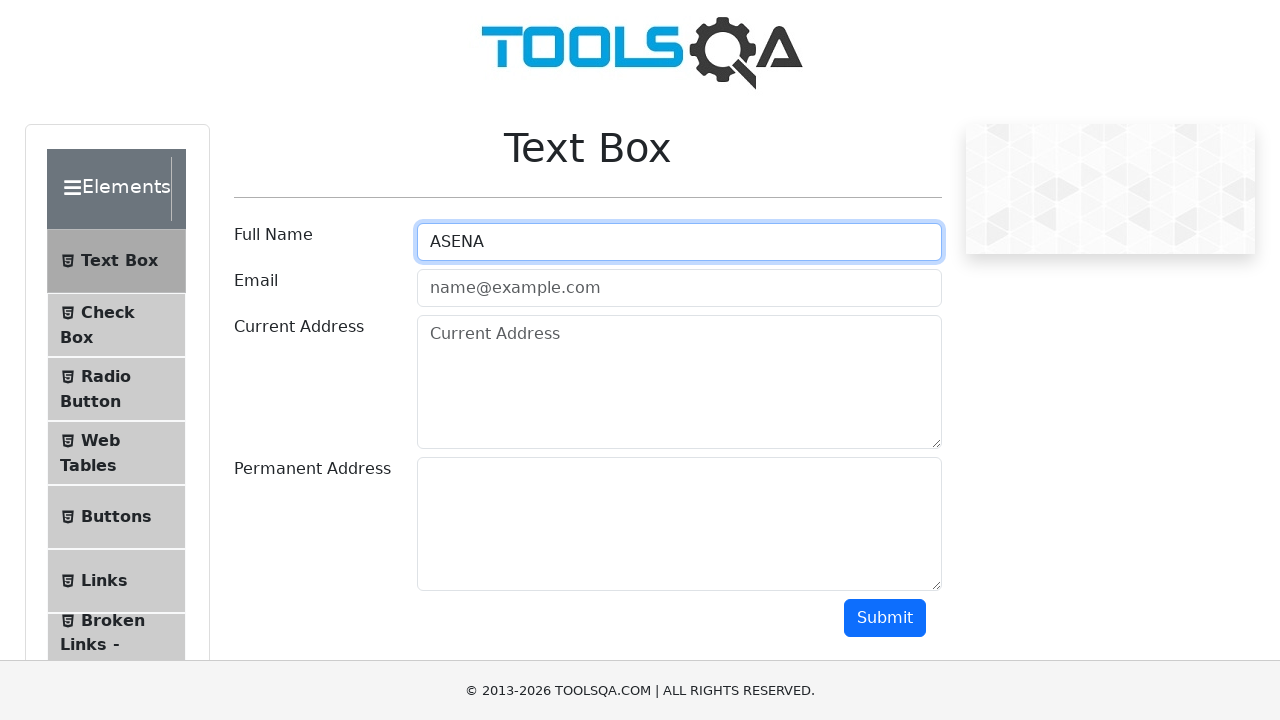